Navigates to Rahul Shetty Academy's automation practice page to verify the page loads successfully

Starting URL: https://www.rahulshettyacademy.com/AutomationPractice/

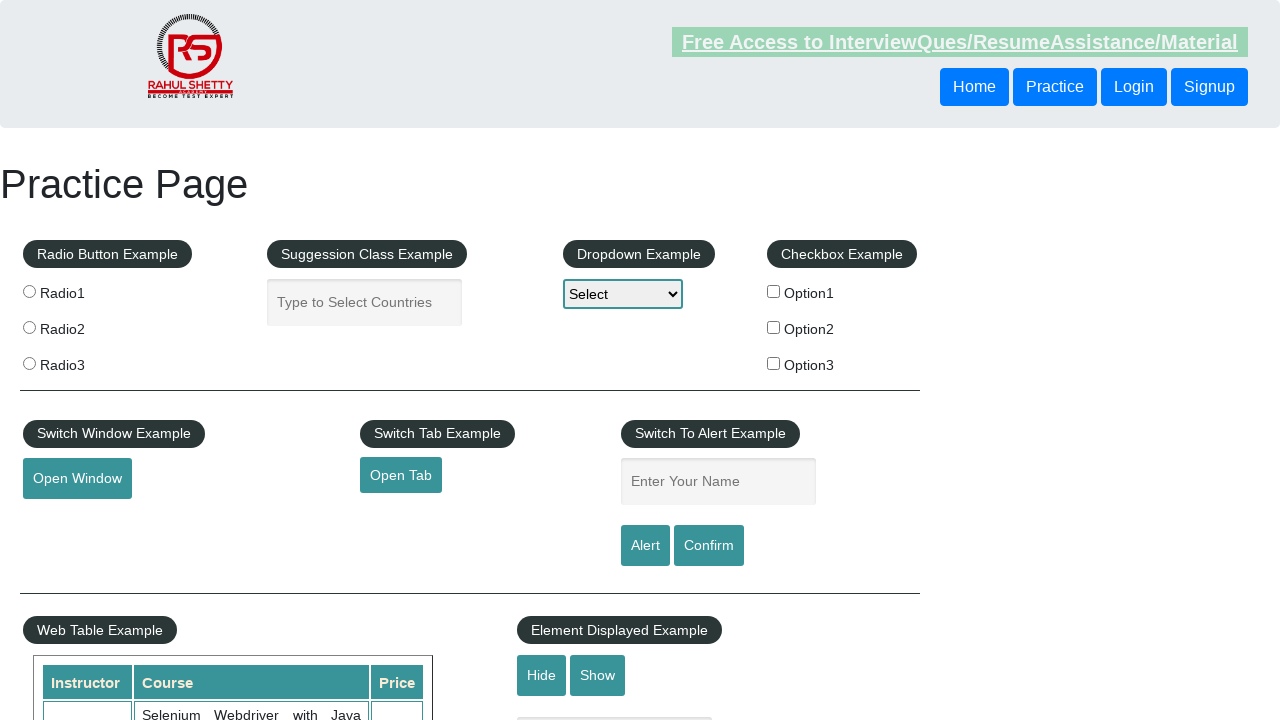

Waited for page to reach networkidle state - Rahul Shetty Academy automation practice page loaded successfully
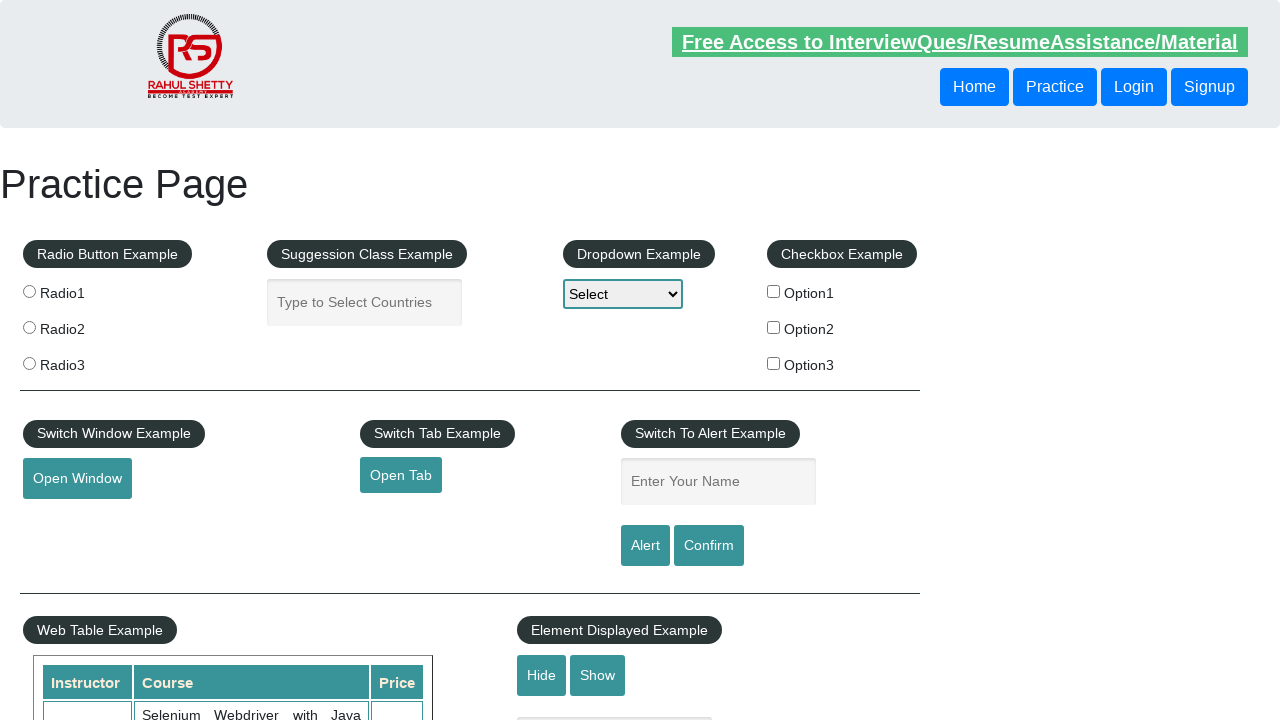

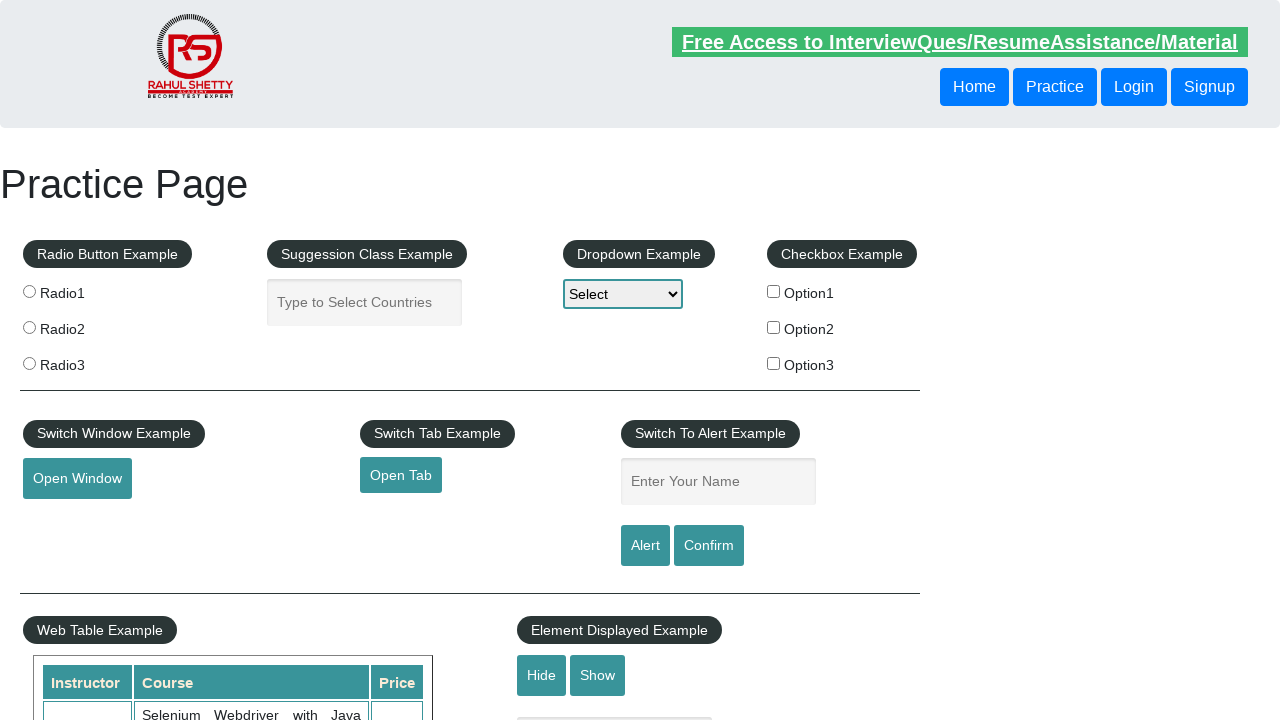